Navigates to a web table page and interacts with table elements to verify they are loaded and accessible

Starting URL: https://demoapps.qspiders.com/ui/table

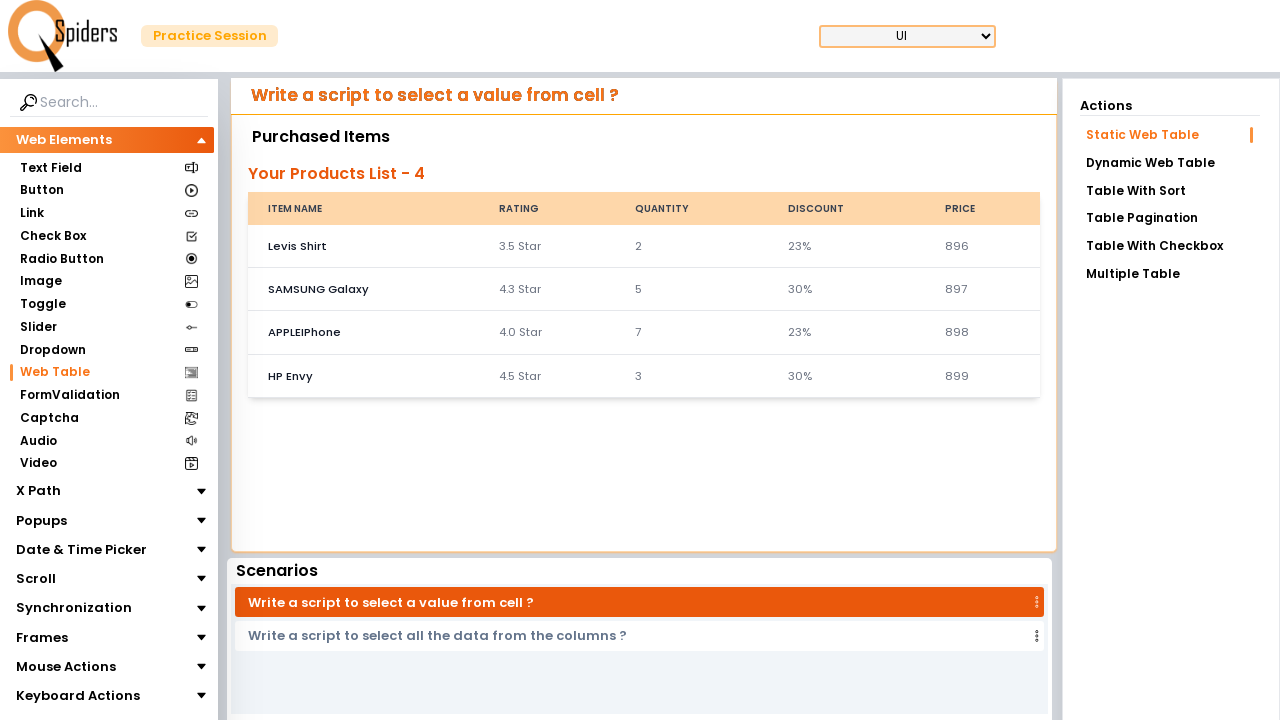

Navigated to web table page
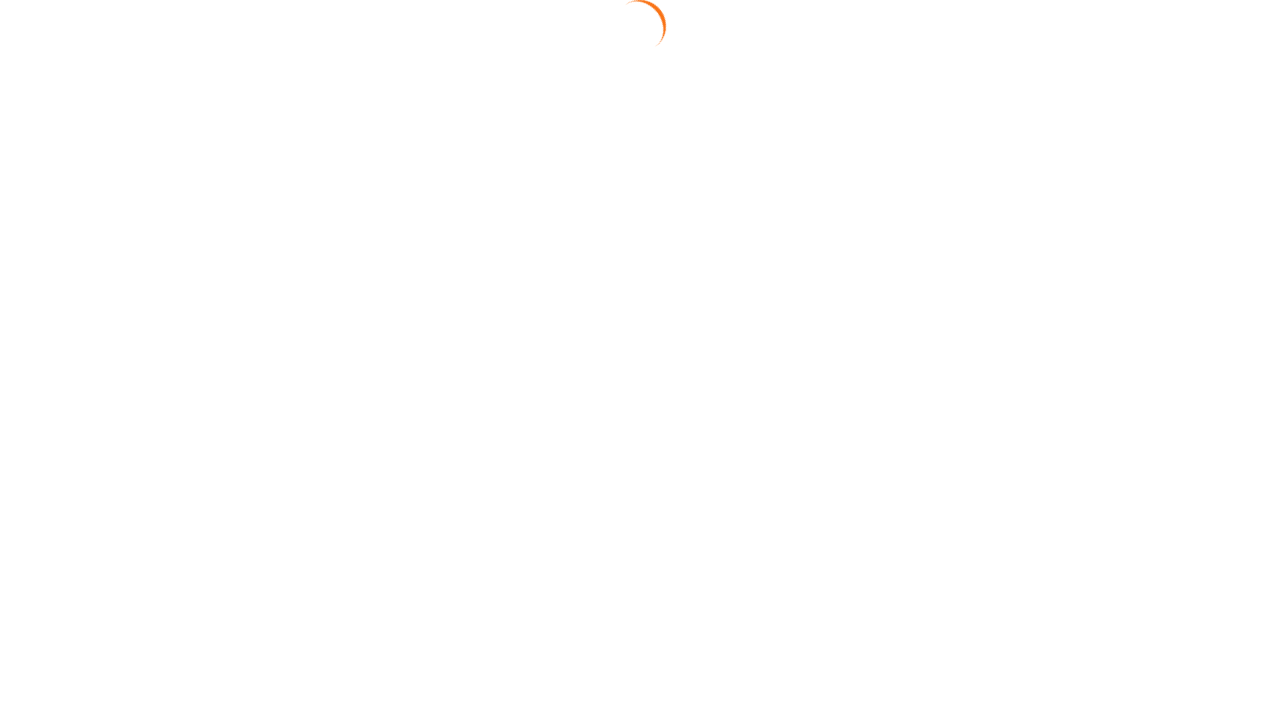

Table headers loaded and visible
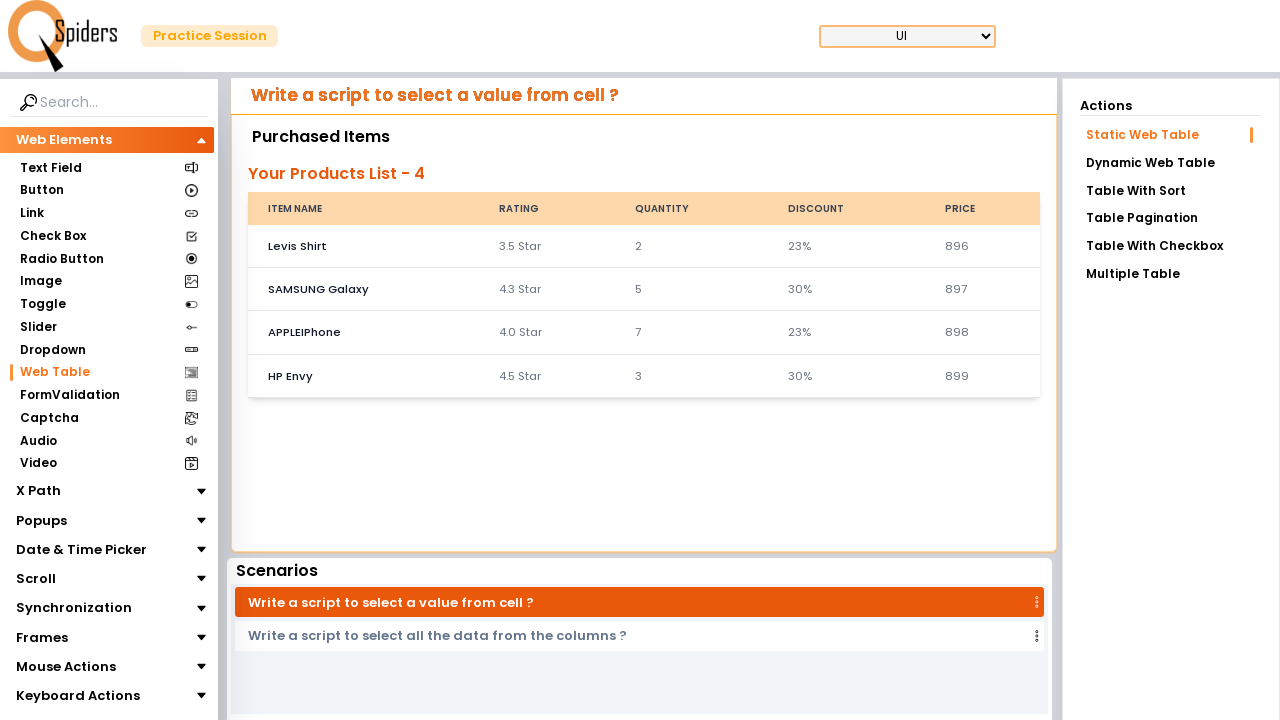

Retrieved all table header elements
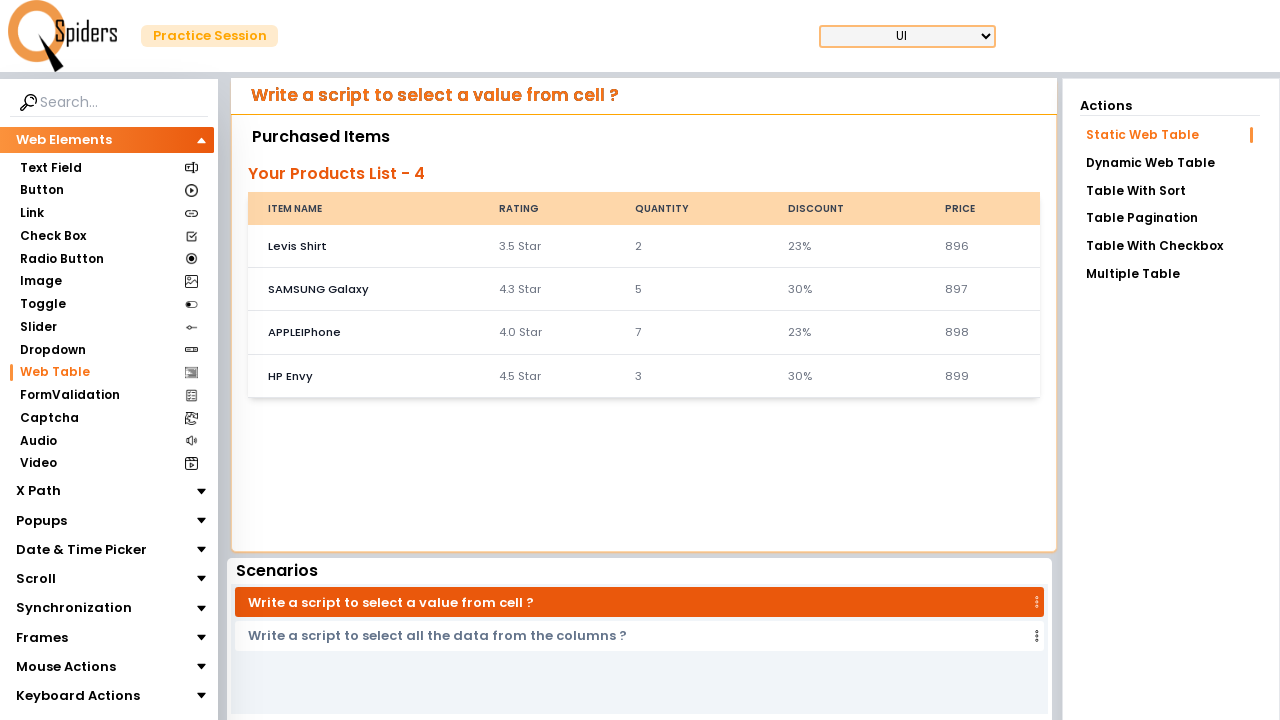

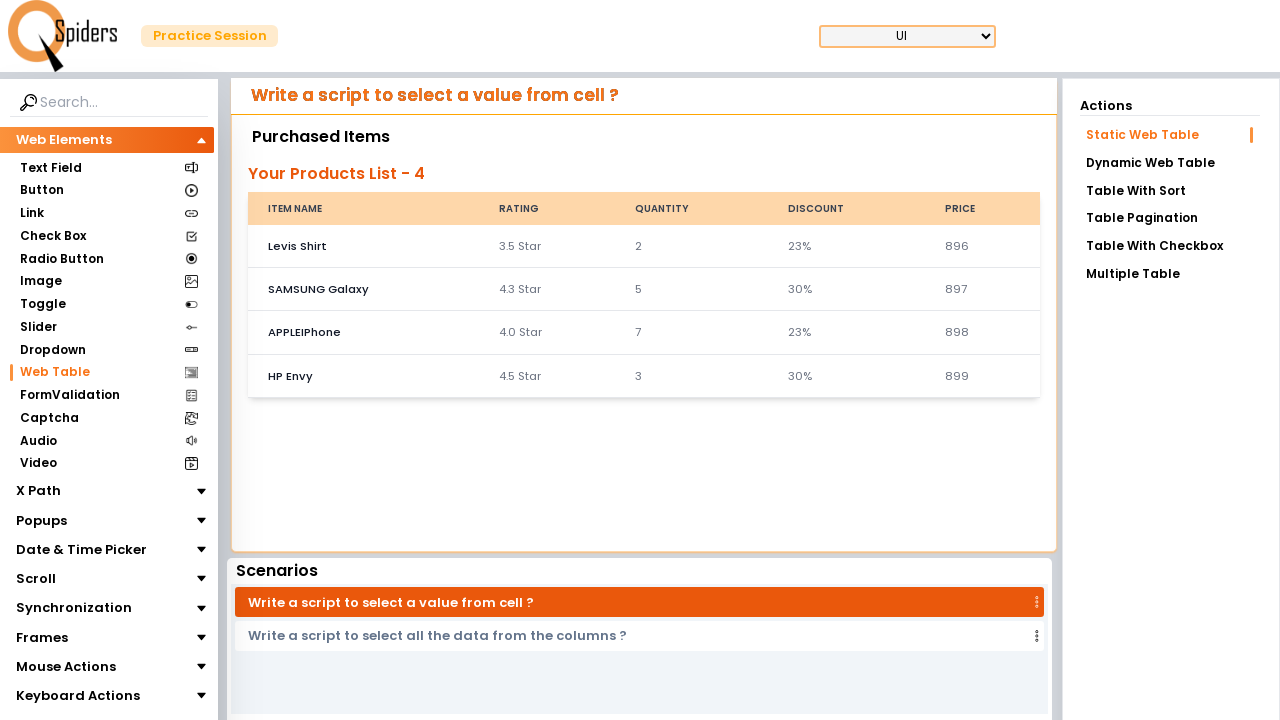